Tests dynamic loading functionality where an element is rendered after a loading bar completes. Clicks a start button, waits for the element to appear, and verifies the finish text.

Starting URL: http://the-internet.herokuapp.com/dynamic_loading/2

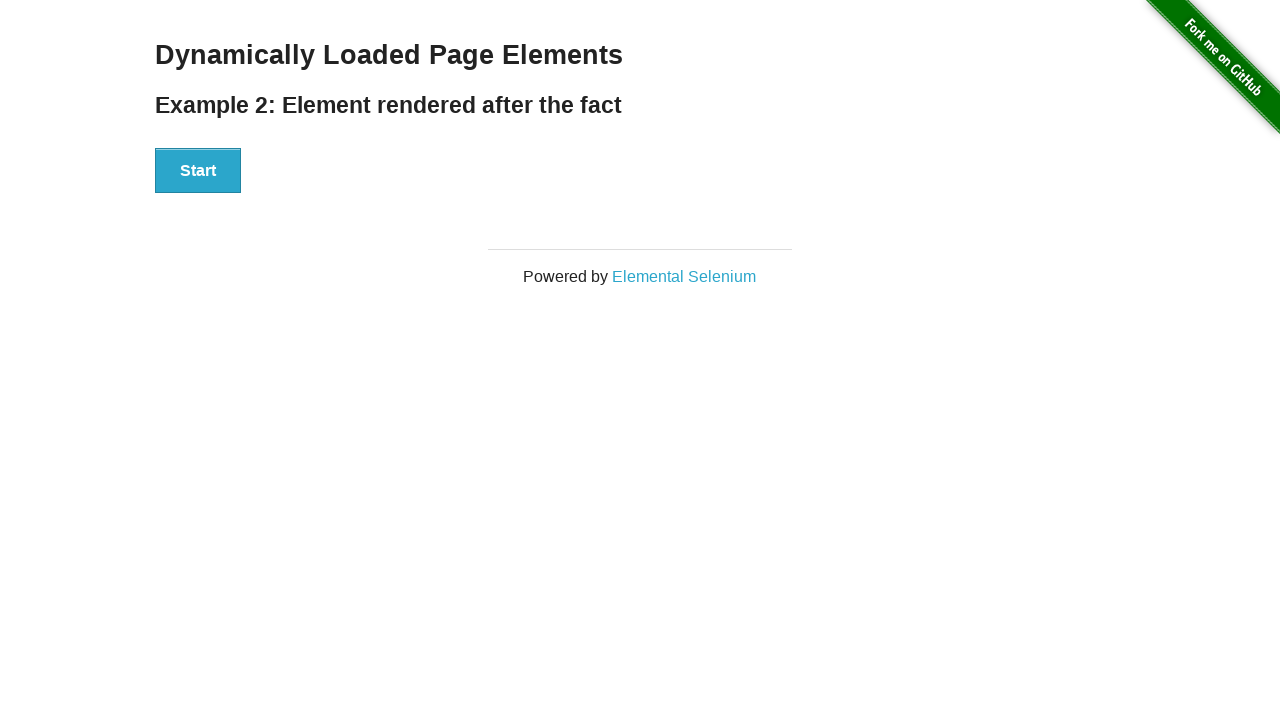

Clicked the Start button to initiate dynamic loading at (198, 171) on #start button
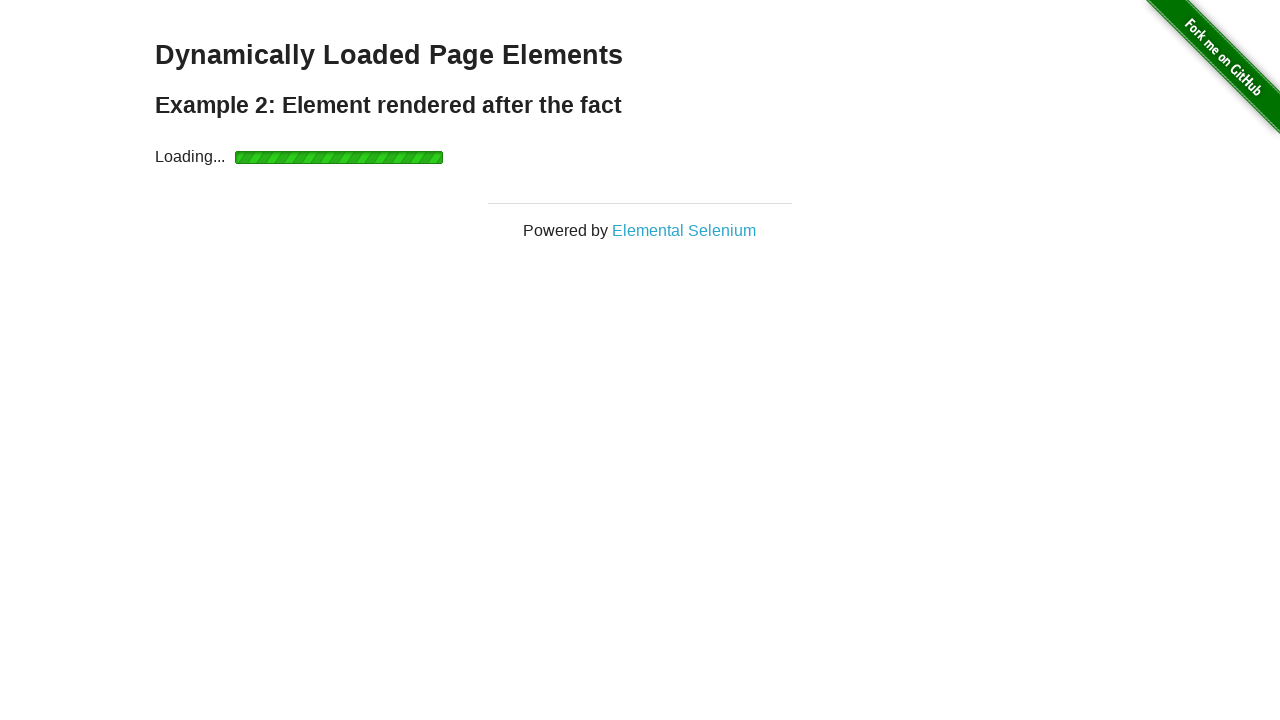

Waited for finish element to appear after loading completes
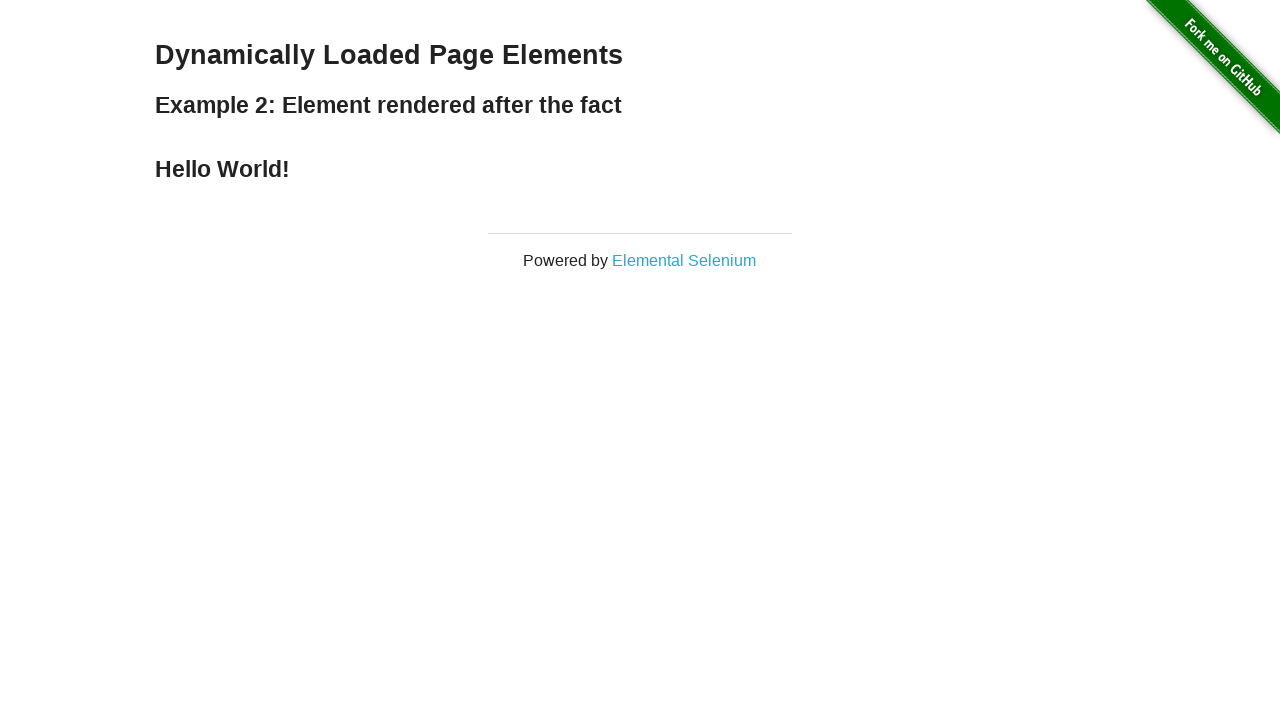

Verified finish element contains 'Hello World!' text
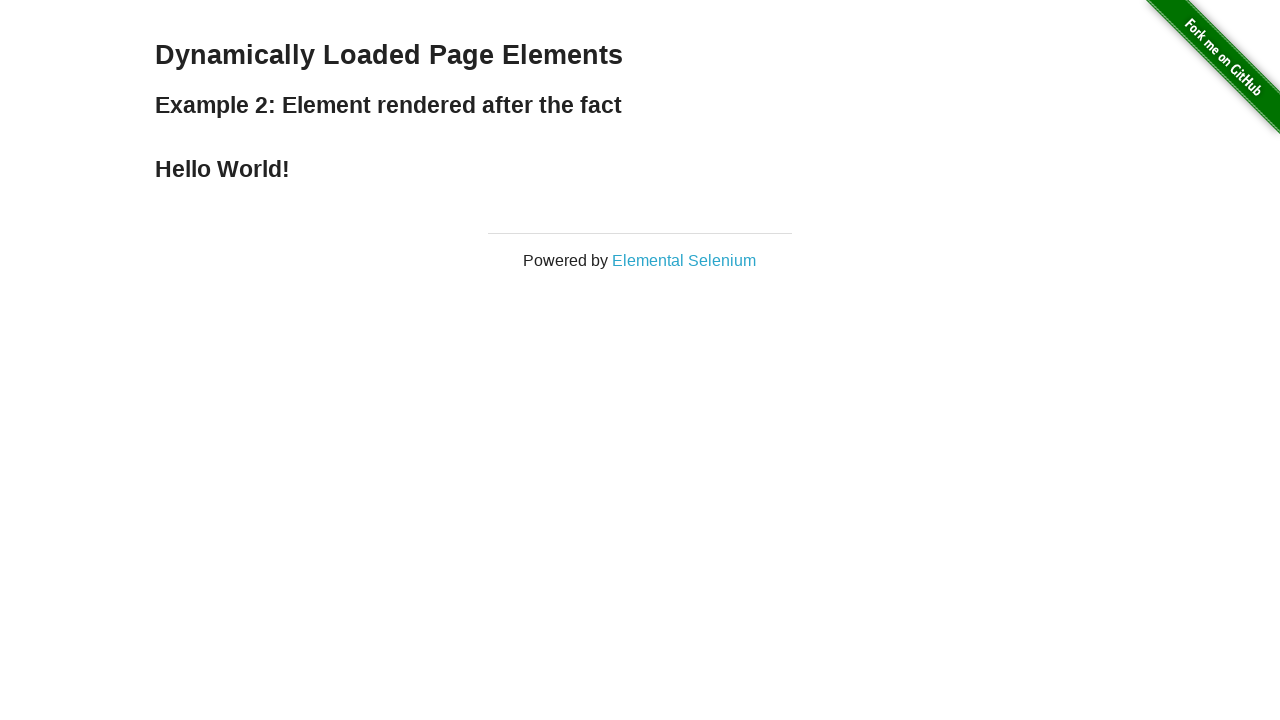

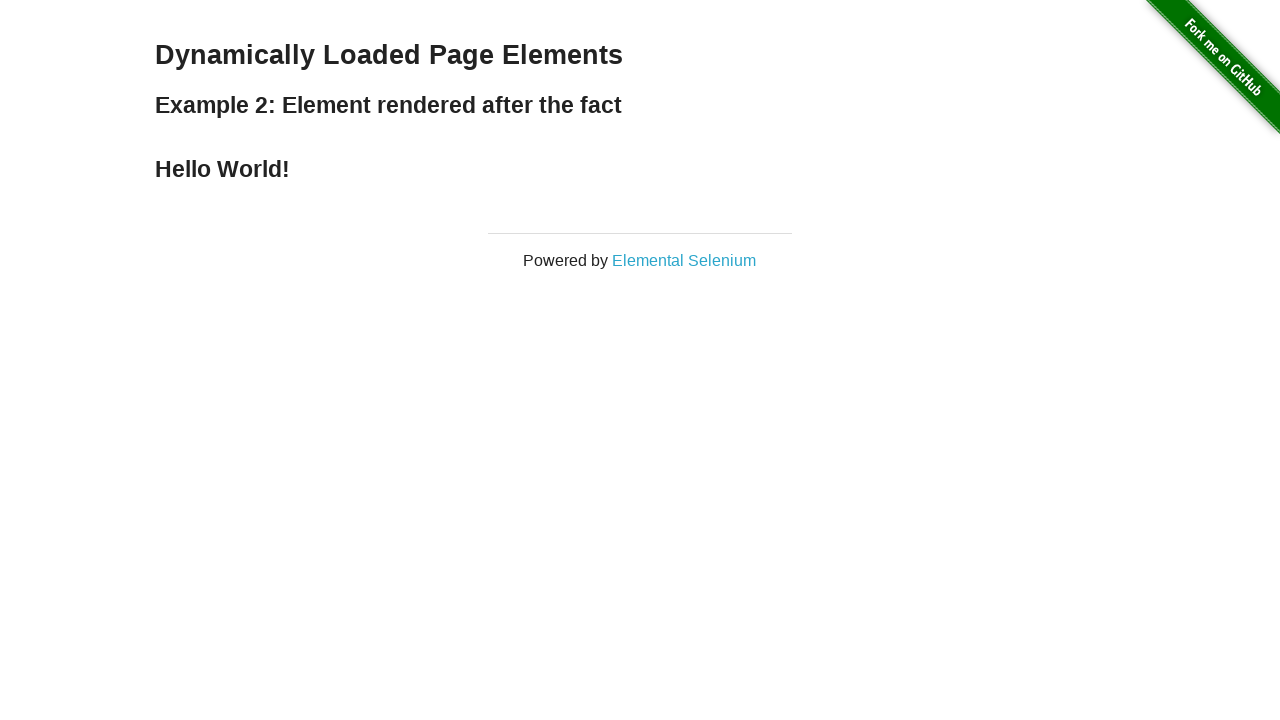